Tests dropdown selection functionality by selecting currency options using different methods (by index, visible text, and value)

Starting URL: https://rahulshettyacademy.com/dropdownsPractise/

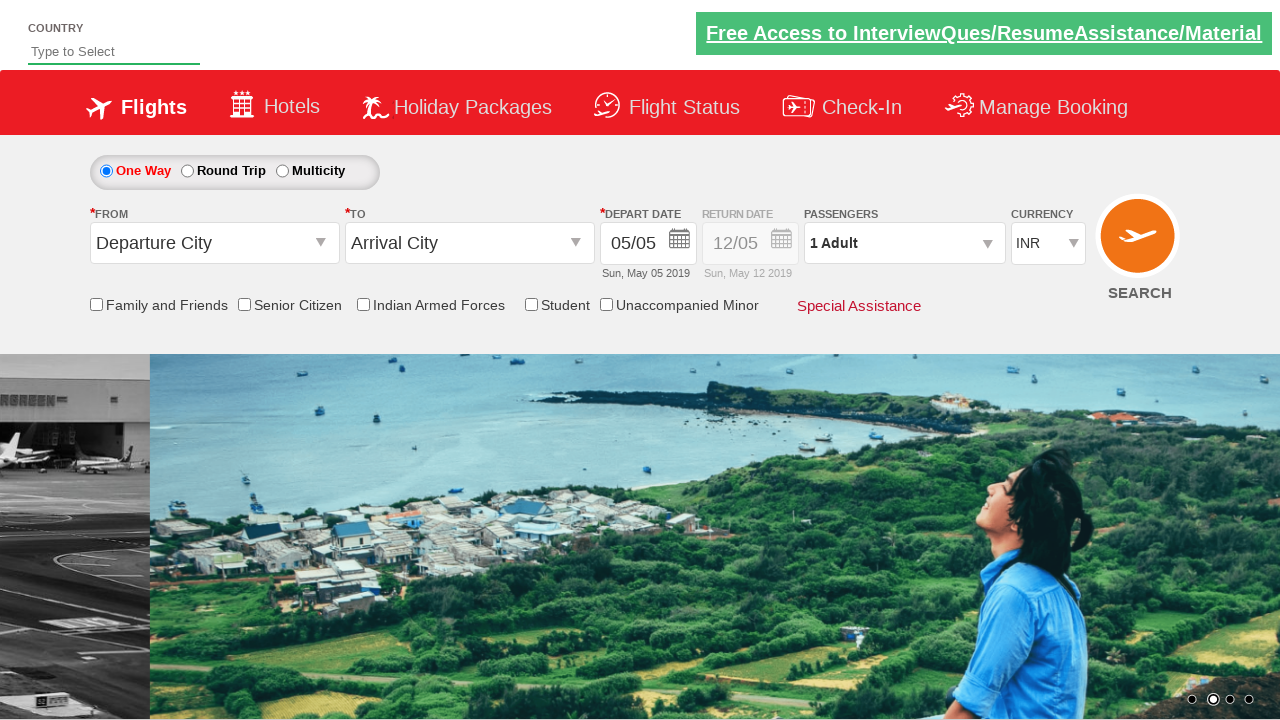

Navigated to dropdown practice page
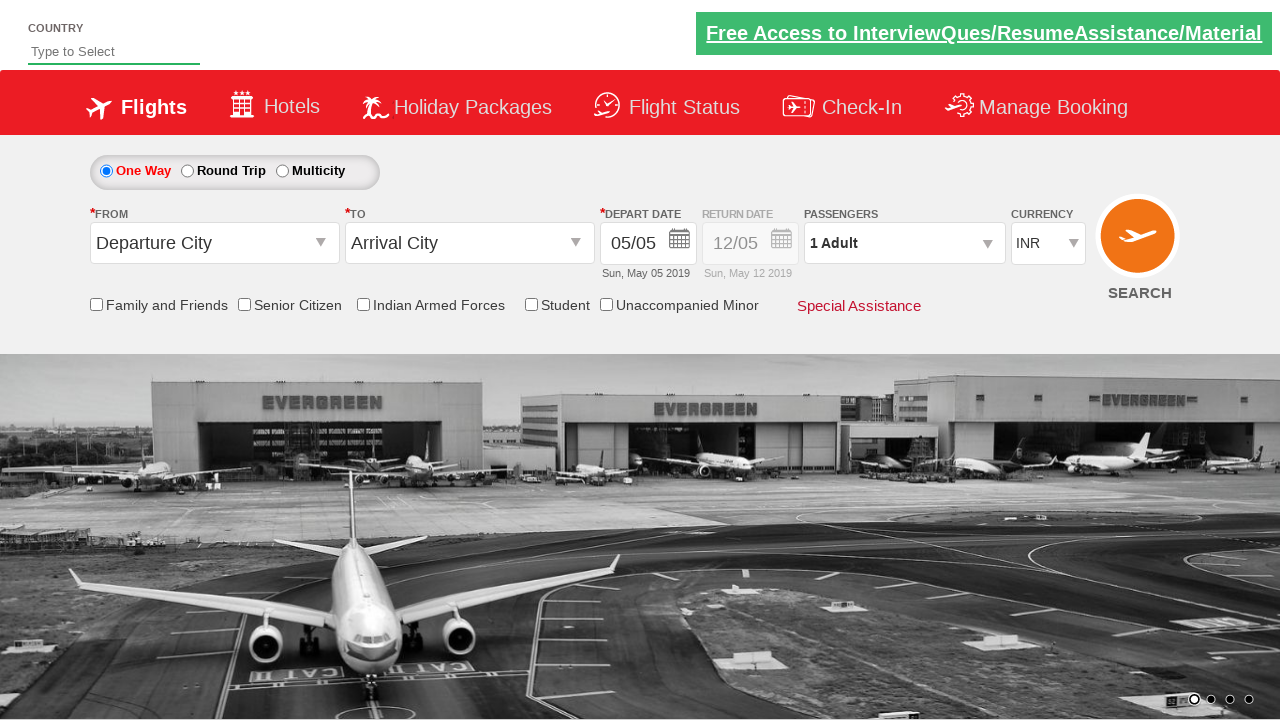

Located currency dropdown element
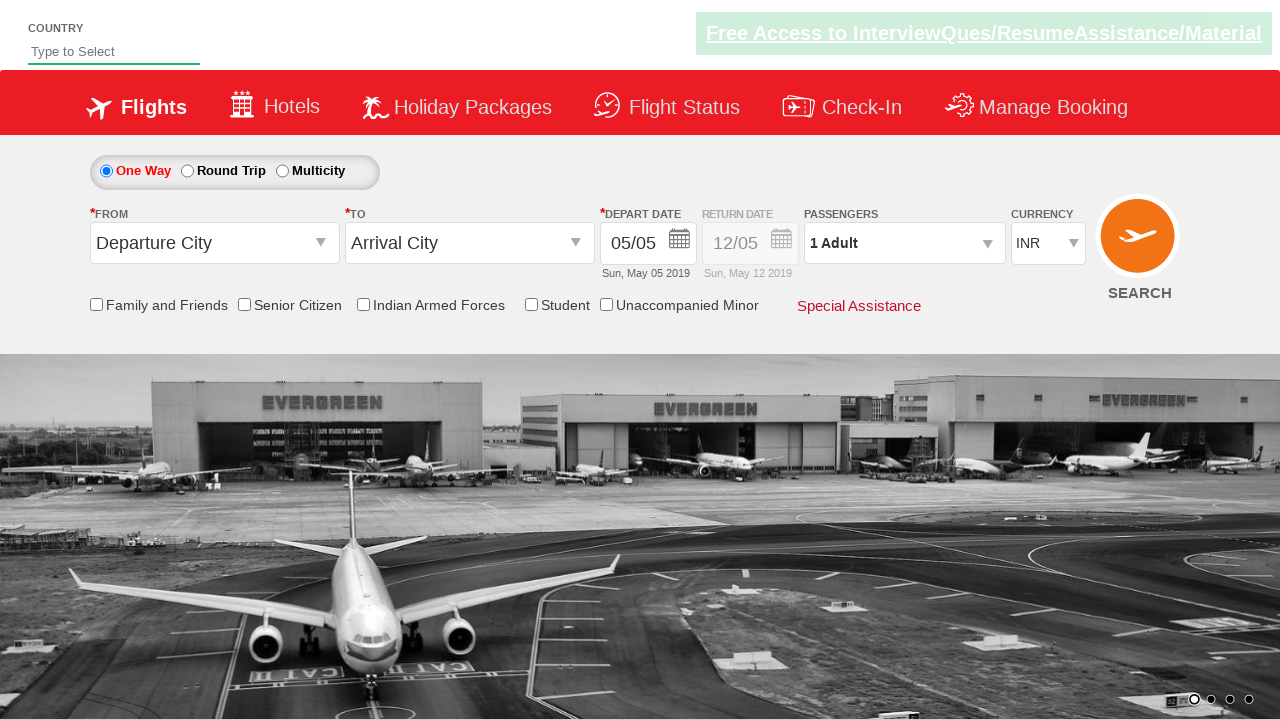

Selected currency dropdown option by index 3 (4th option) on select[name='ctl00$mainContent$DropDownListCurrency']
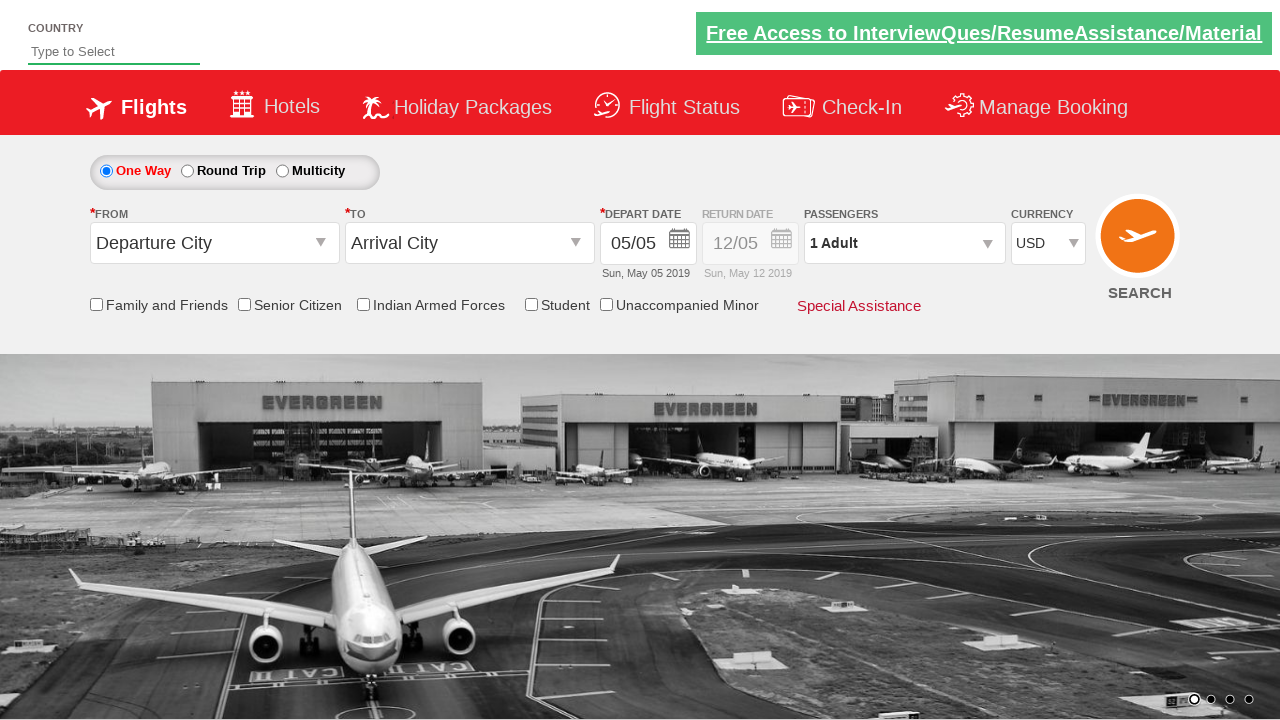

Retrieved selected currency text: USD
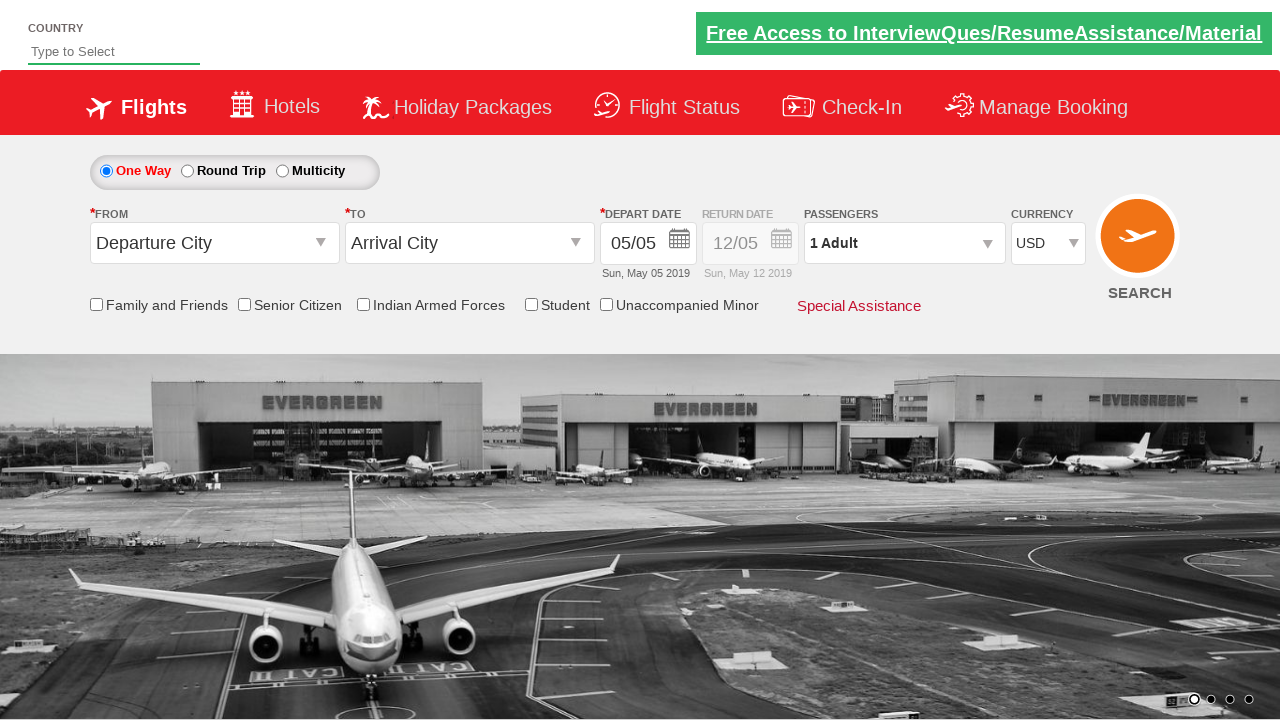

Selected currency dropdown option by visible text 'AED' on select[name='ctl00$mainContent$DropDownListCurrency']
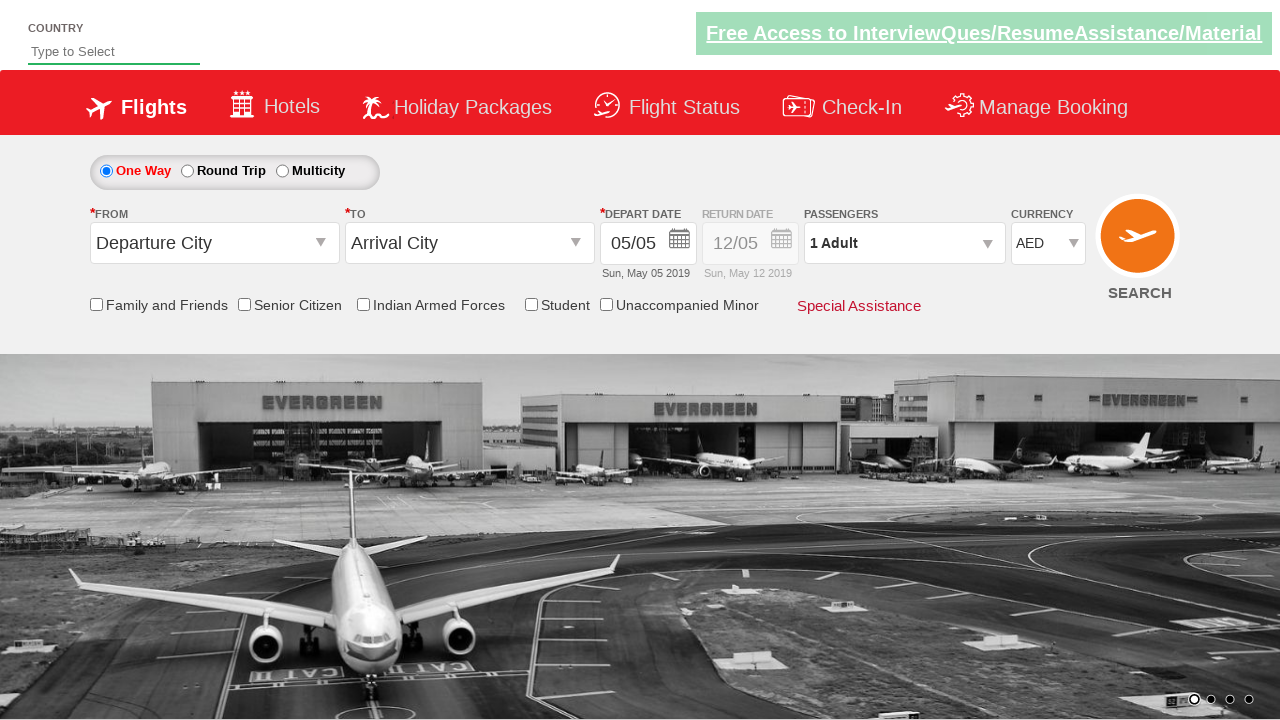

Retrieved selected currency text after AED selection: AED
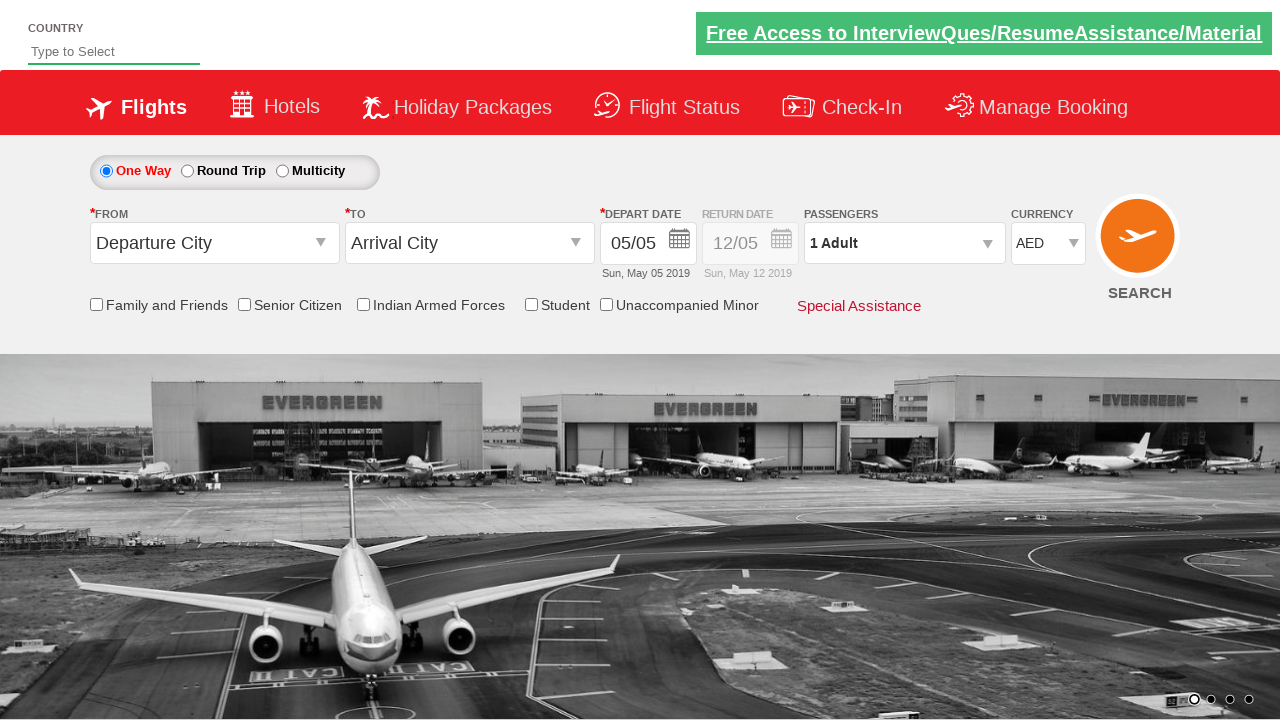

Selected currency dropdown option by value 'INR' on select[name='ctl00$mainContent$DropDownListCurrency']
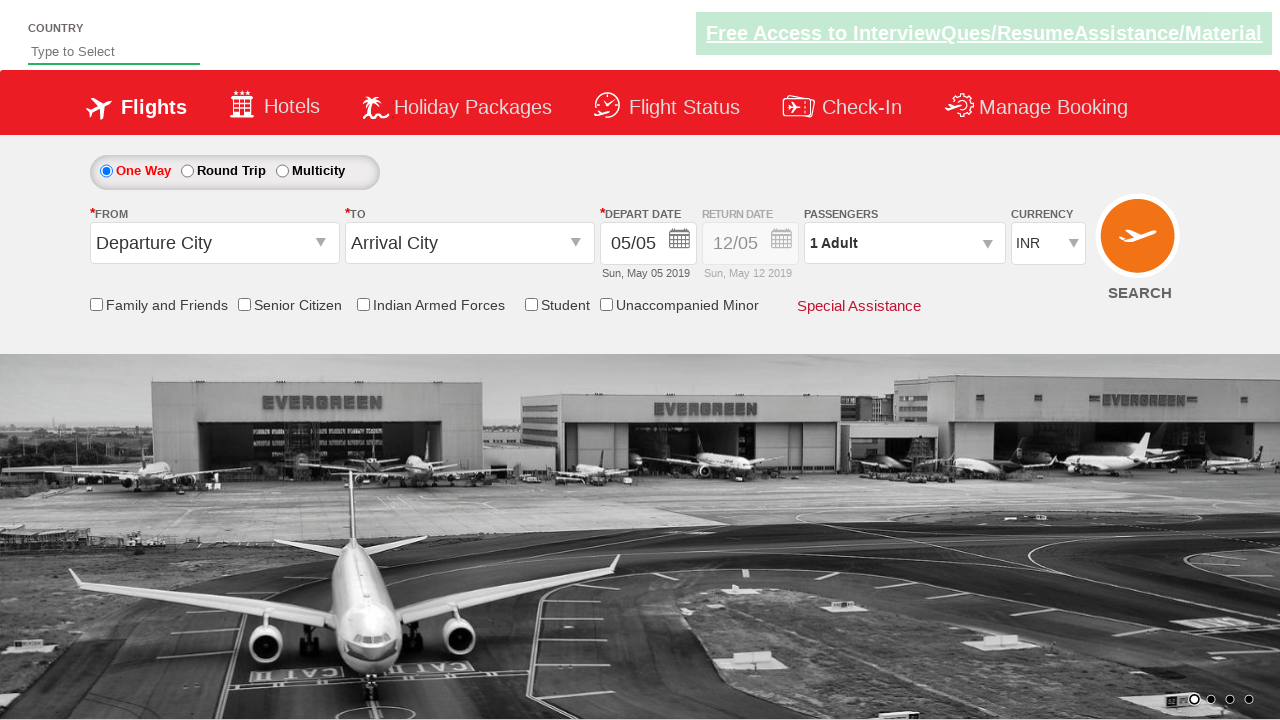

Retrieved selected currency text after INR selection: INR
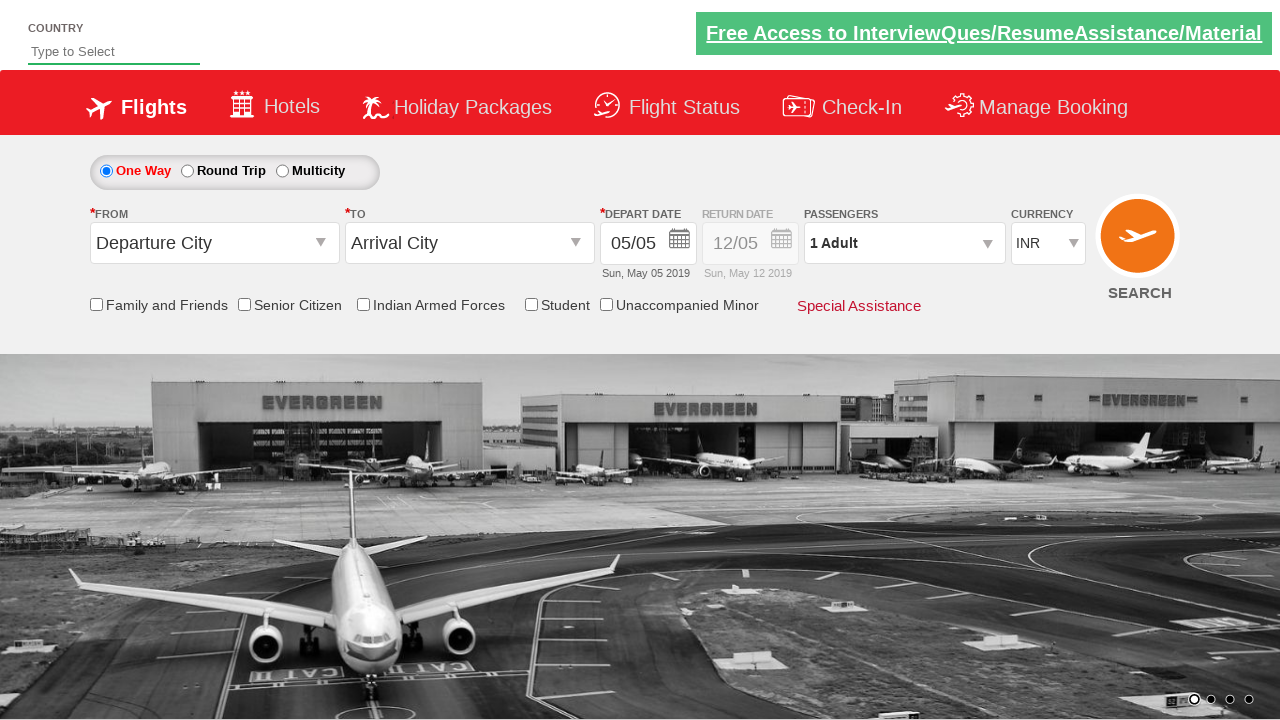

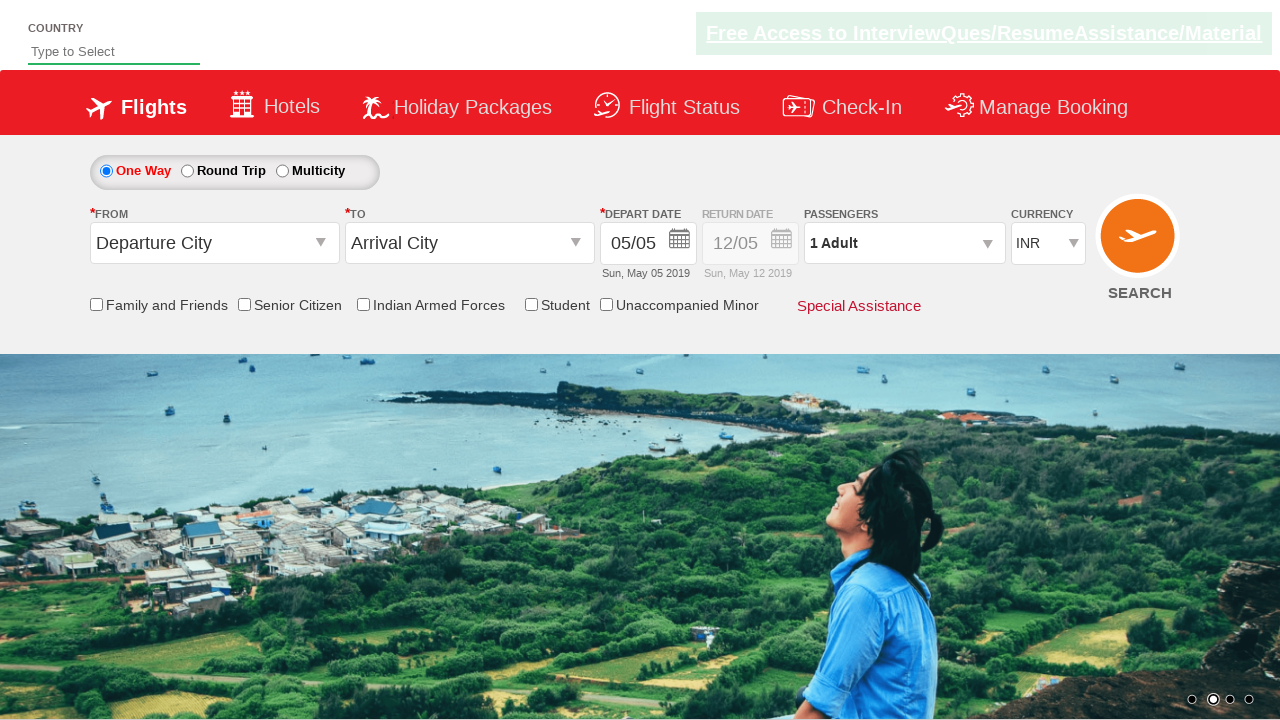